Tests window switching by opening a new window and switching between contexts using URL matching

Starting URL: https://guinea-pig.webdriver.io/

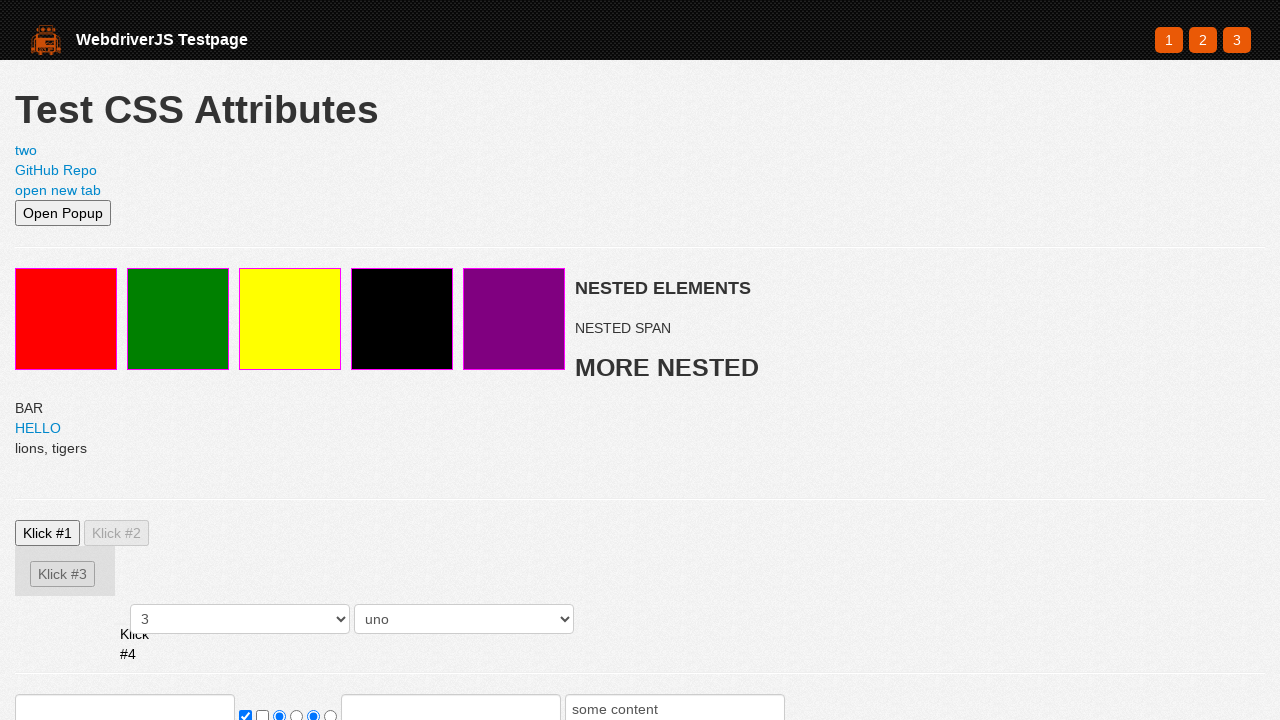

Opened a new page in the context
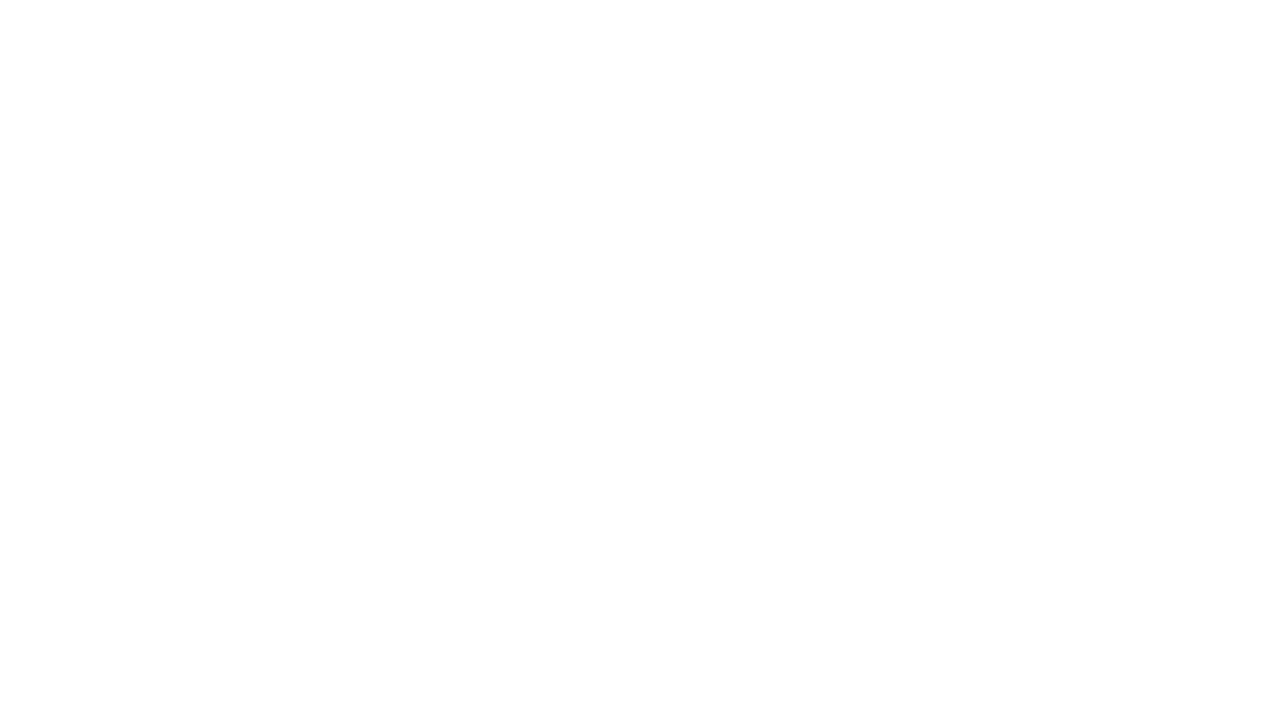

Navigated new page to https://webdriver.io
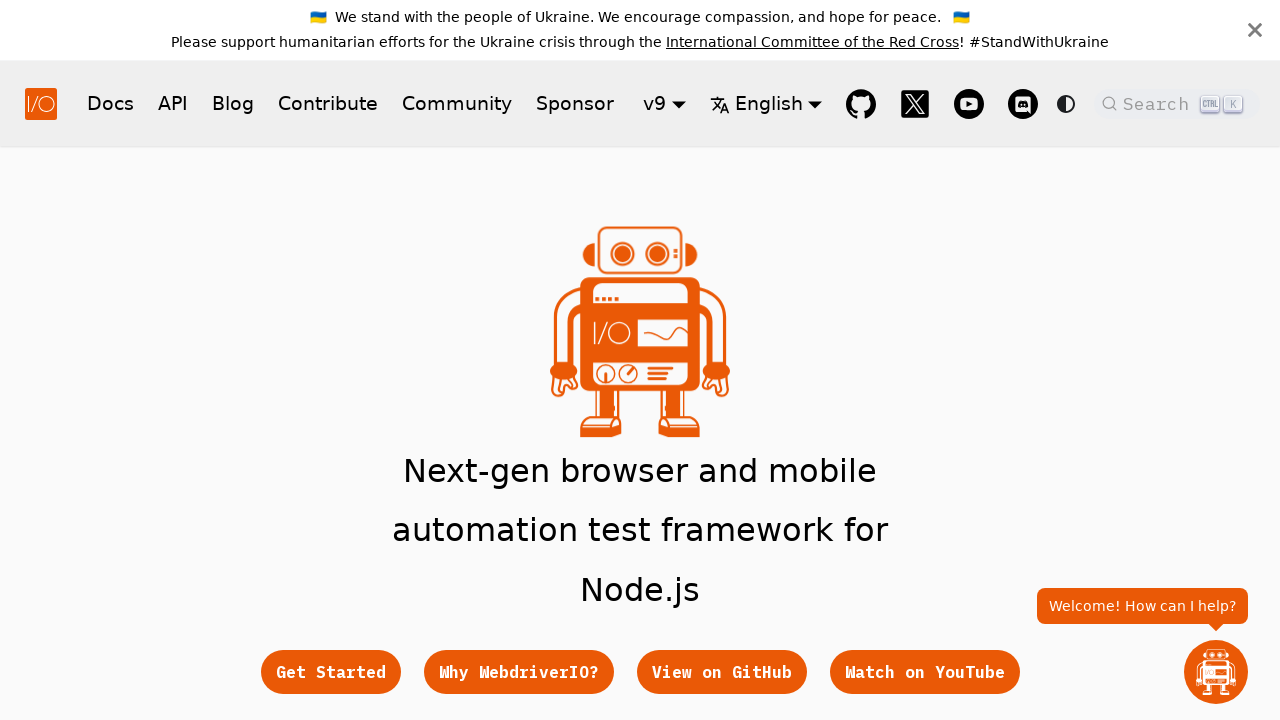

Waited for hero subtitle element to appear on new page
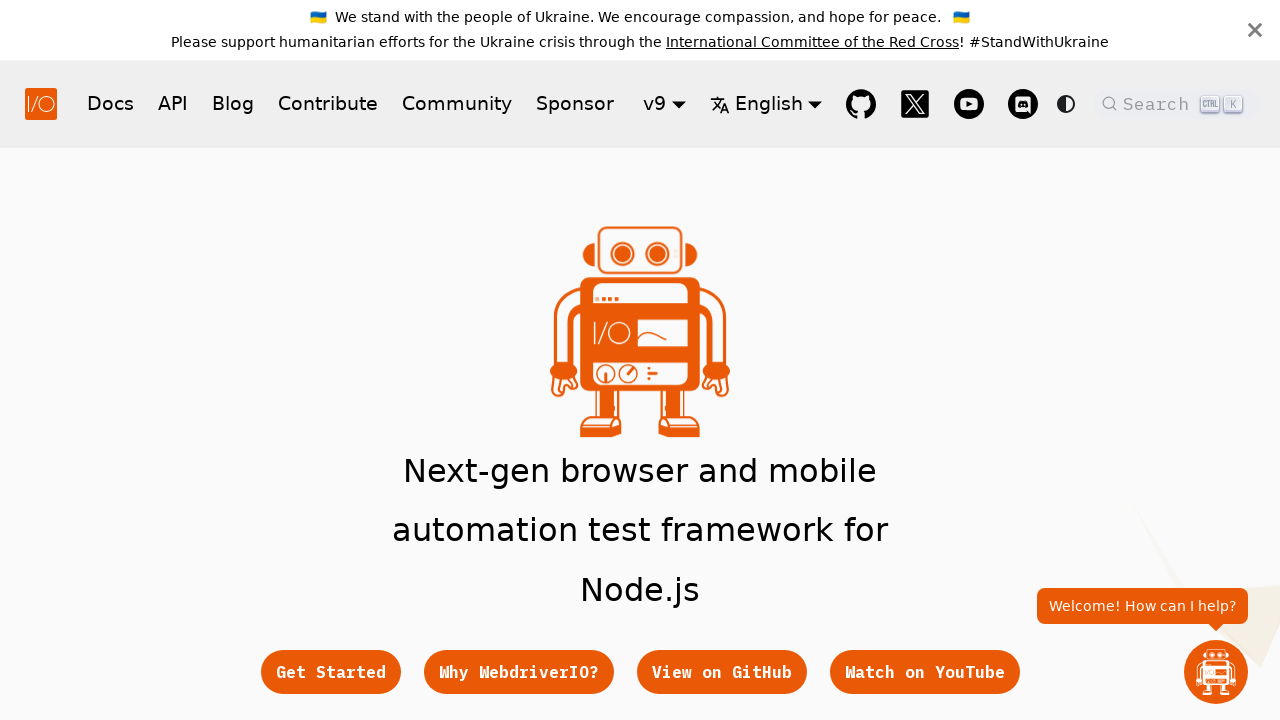

Verified hero subtitle element is visible on new page
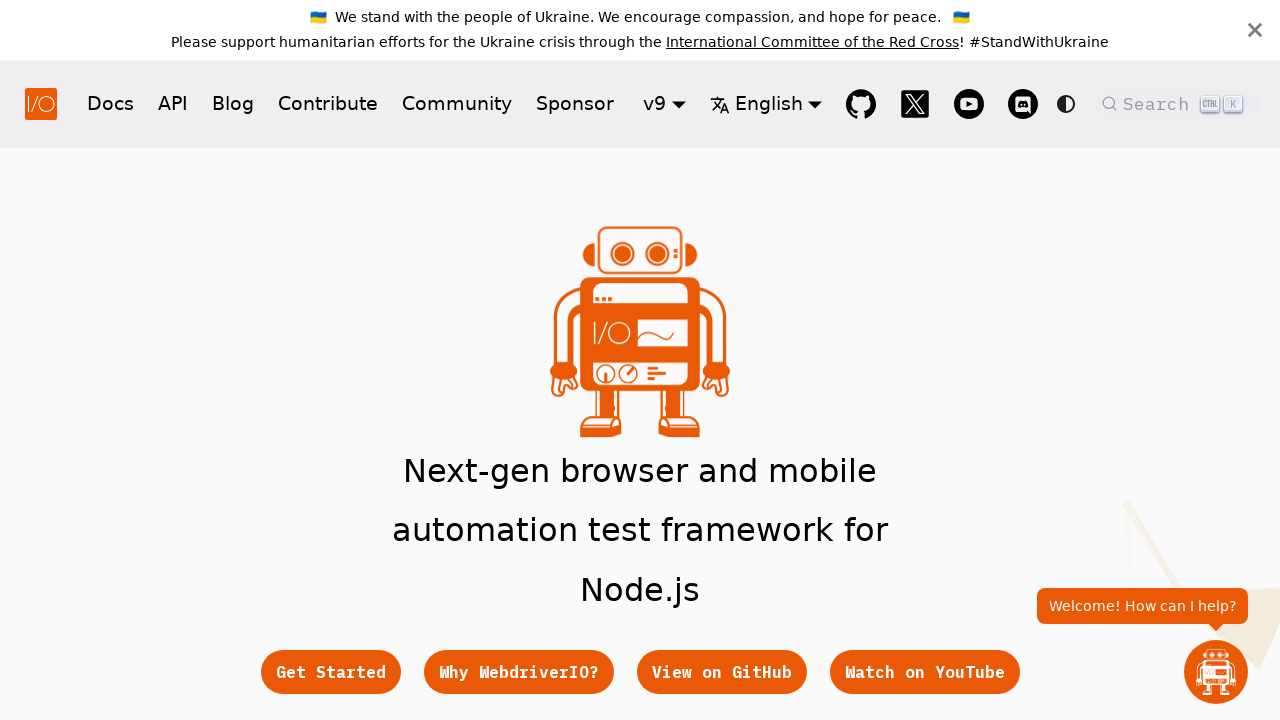

Switched back to original page by bringing it to front
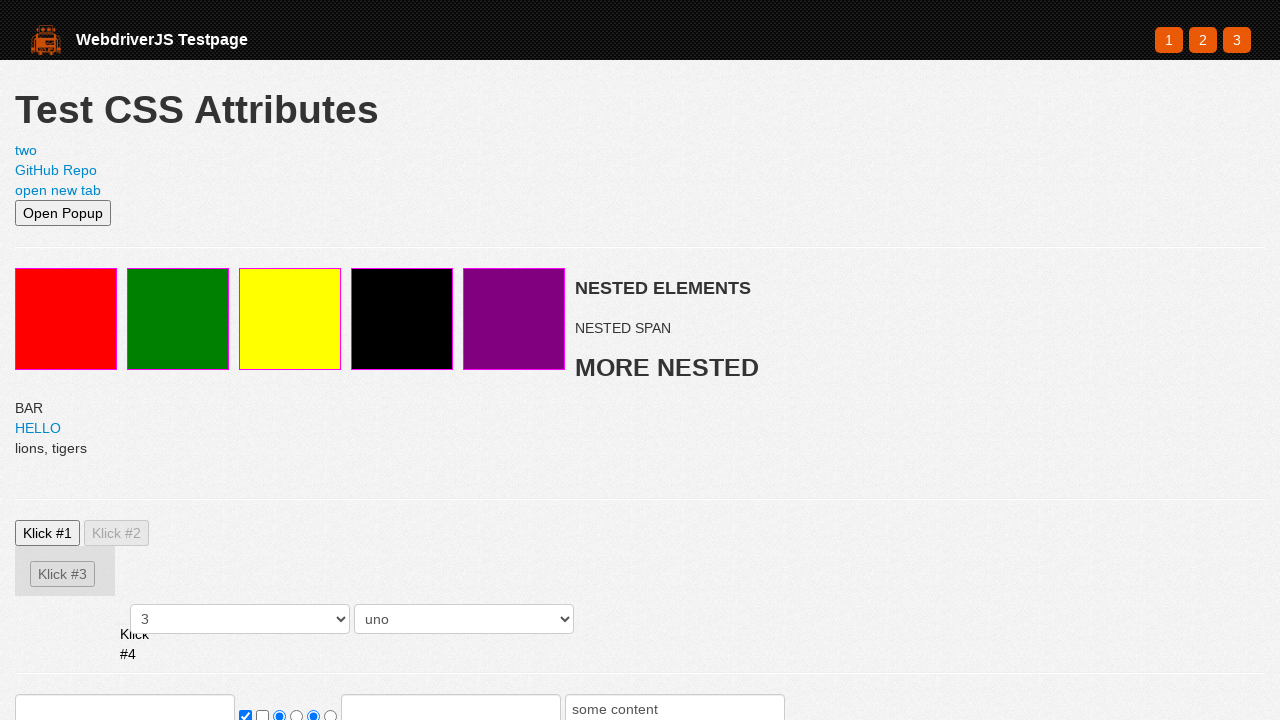

Verified red element is visible on original page
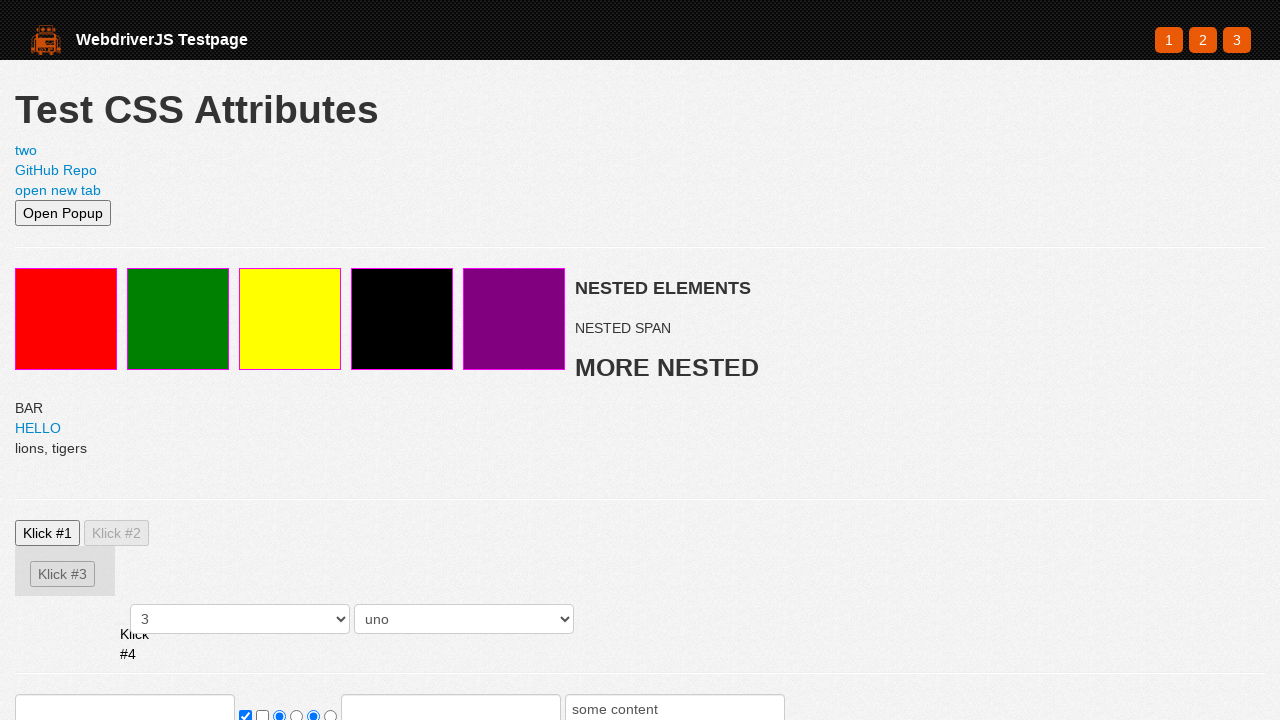

Switched back to new page by bringing it to front
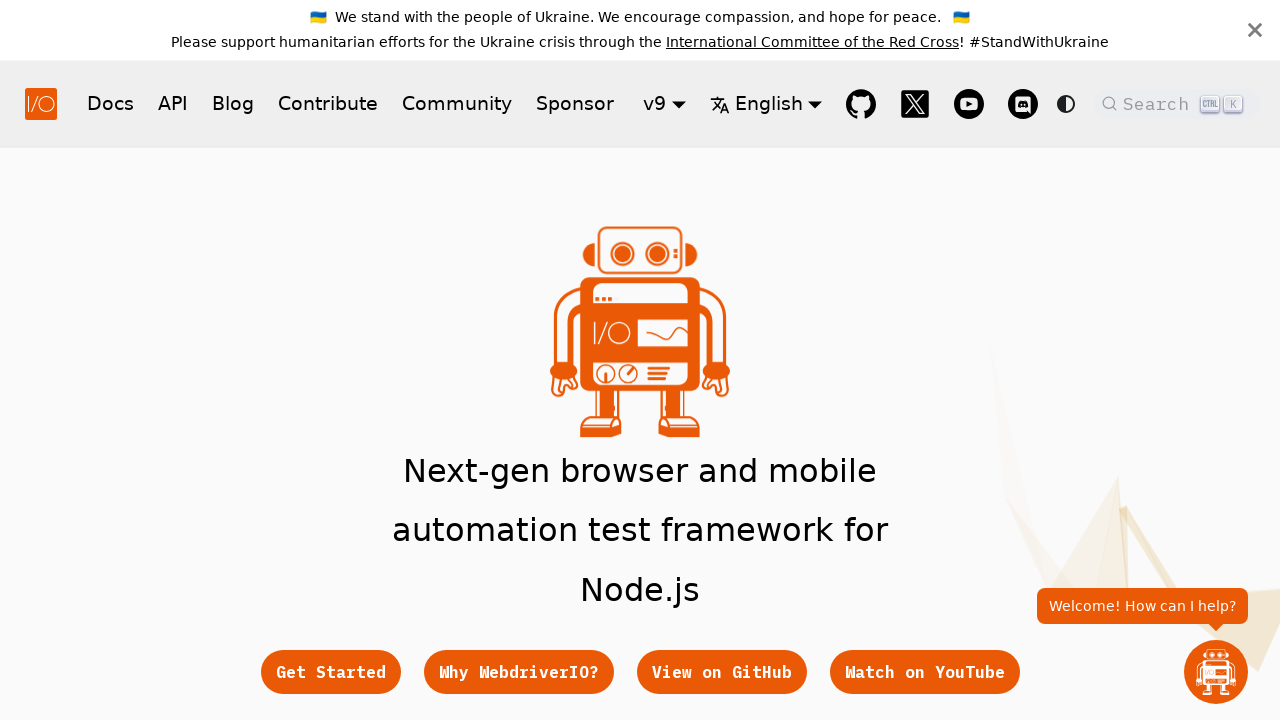

Verified hero subtitle element is still visible on new page
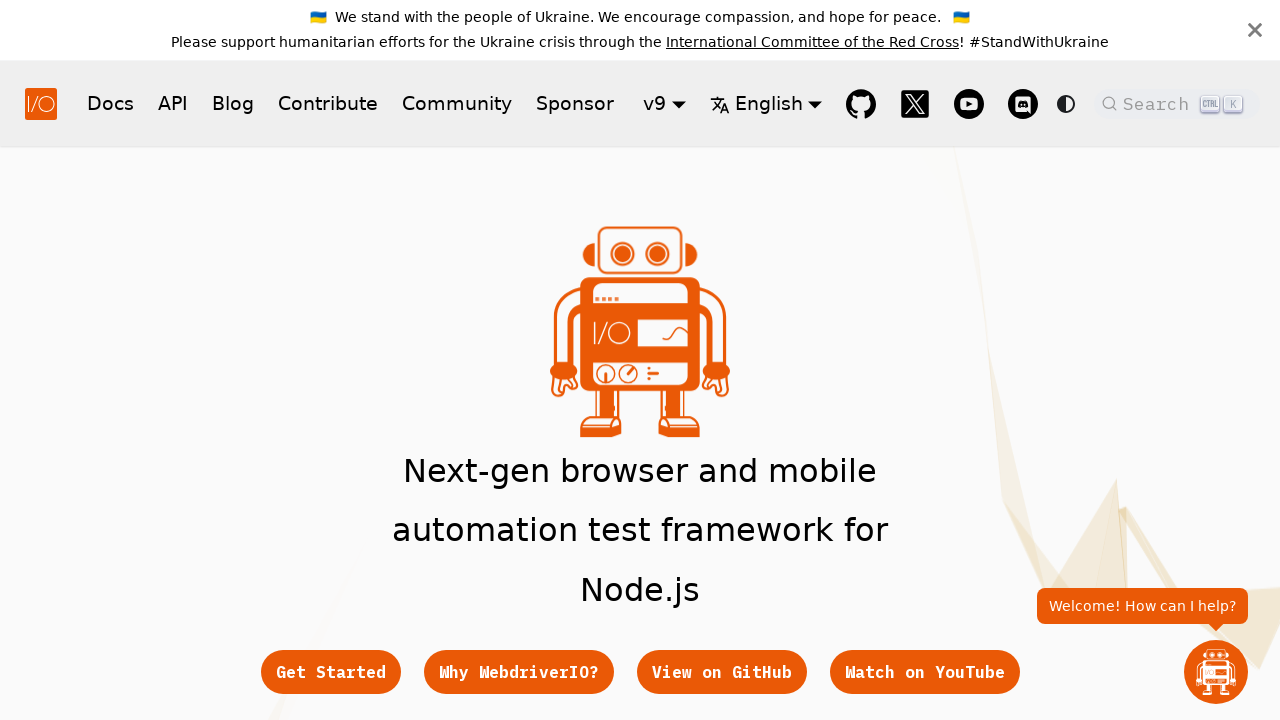

Closed the new page
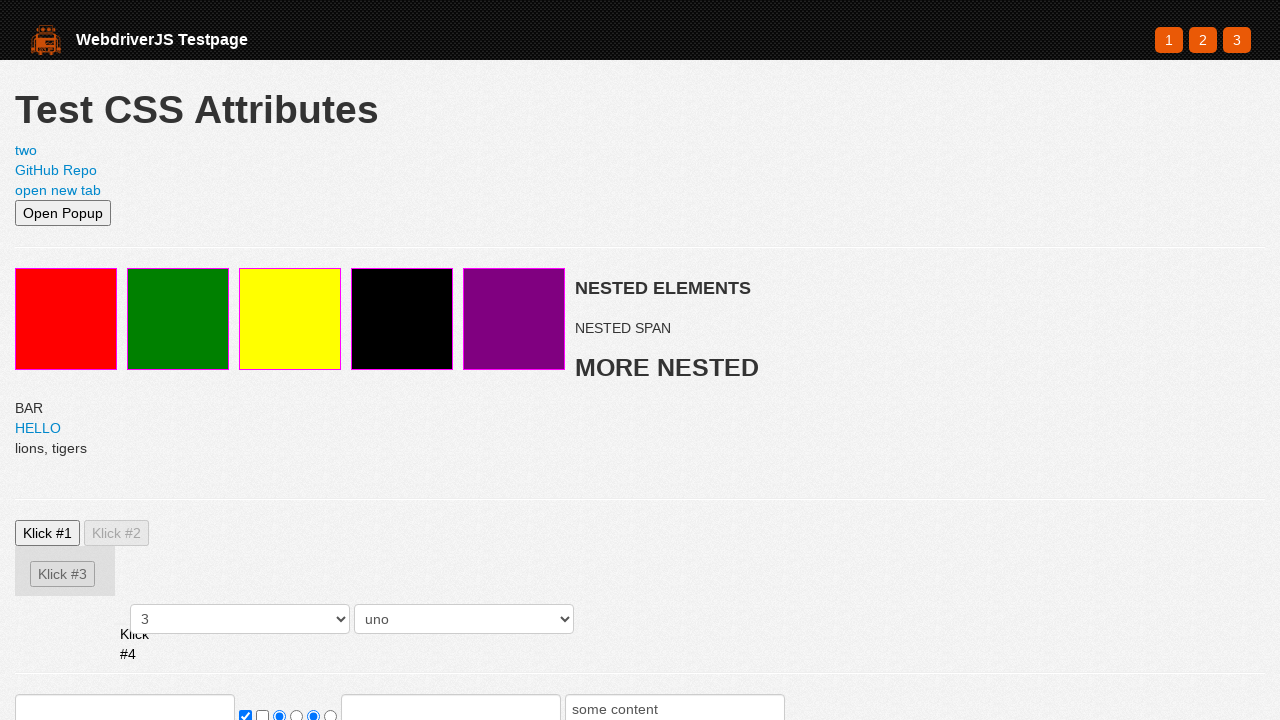

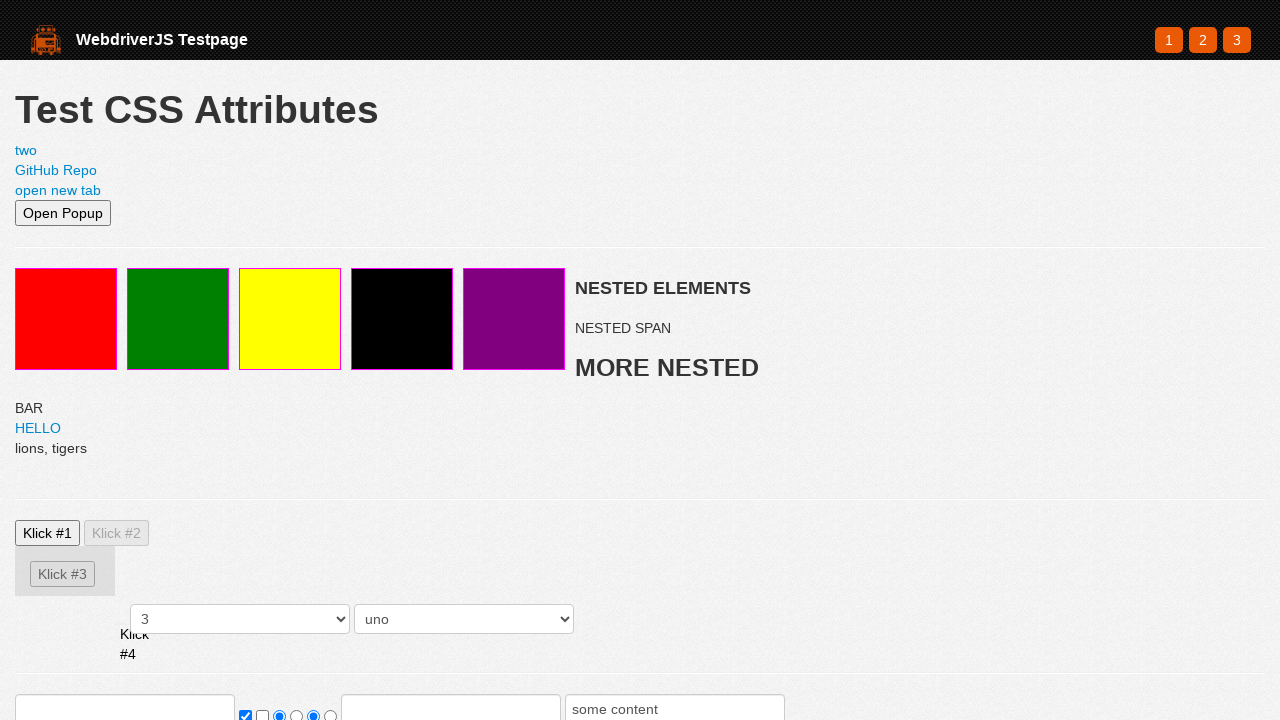